Tests the search functionality on Python.org by entering "pycon" in the search box, submitting the search, and verifying results are found.

Starting URL: https://www.python.org

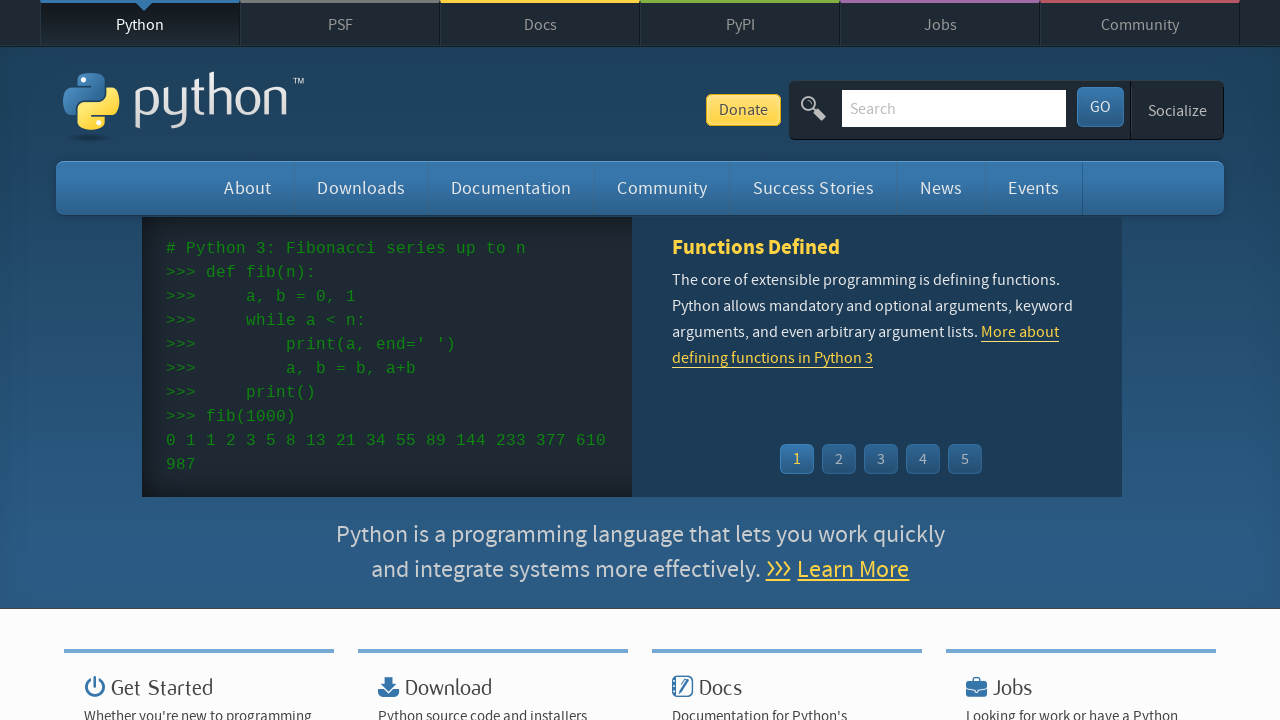

Verified page title contains 'Python'
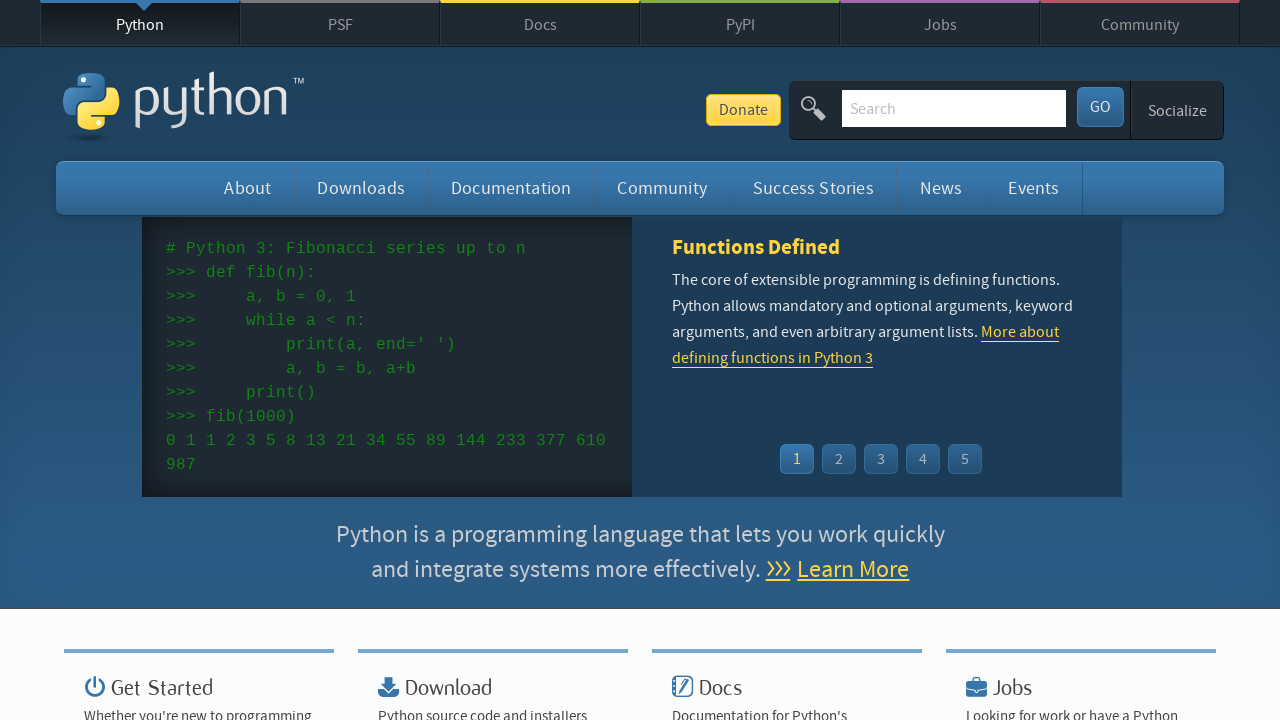

Filled search box with 'pycon' on input[name='q']
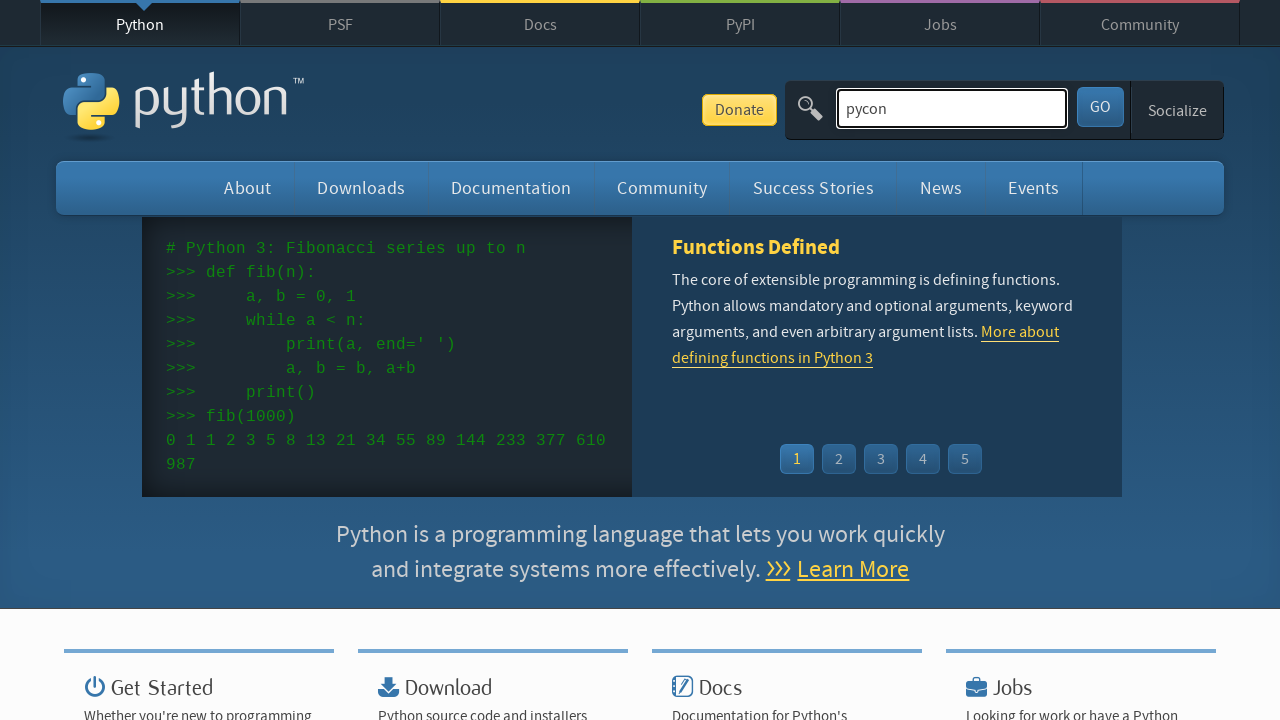

Submitted search by pressing Enter on input[name='q']
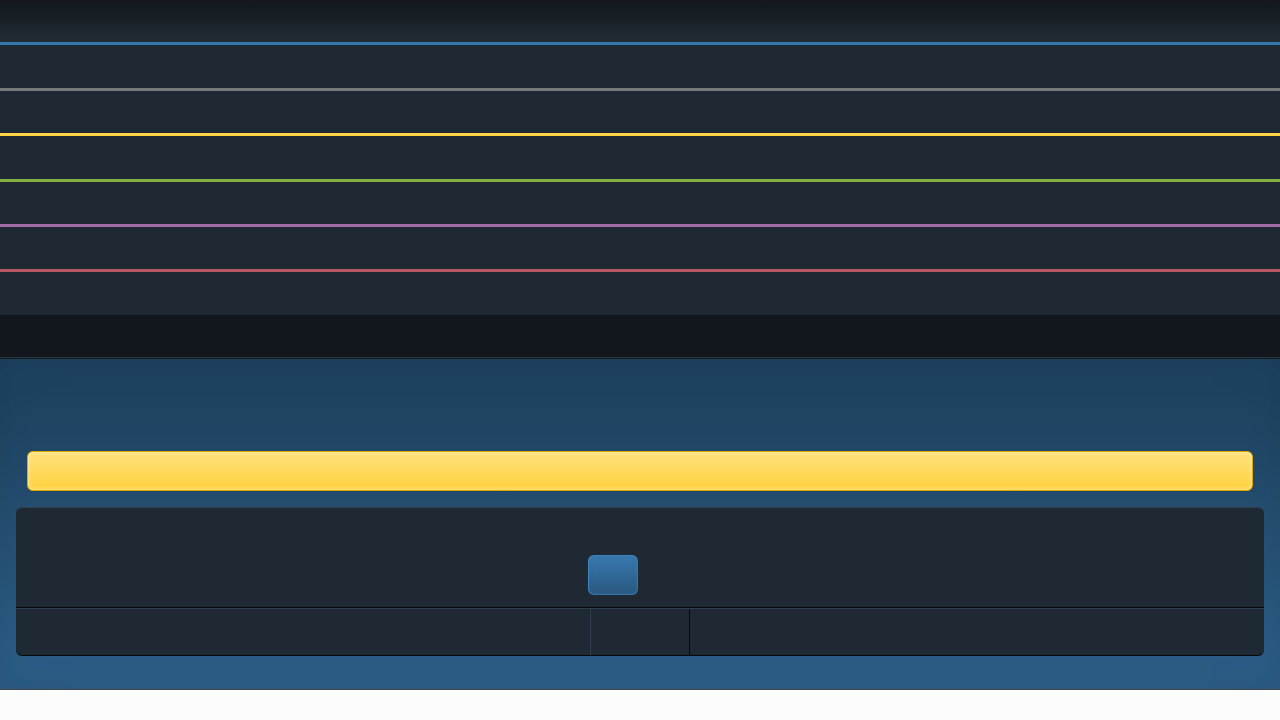

Waited for search results page to load
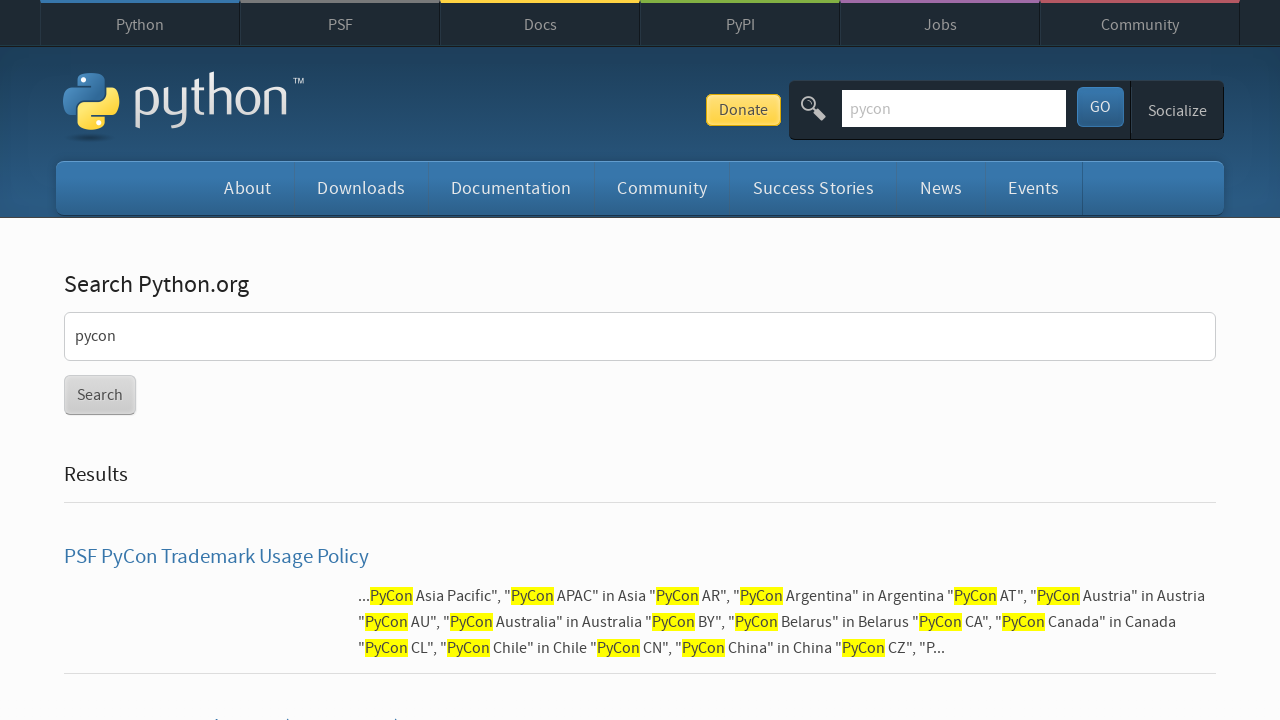

Verified search results were found (no 'No results found' message)
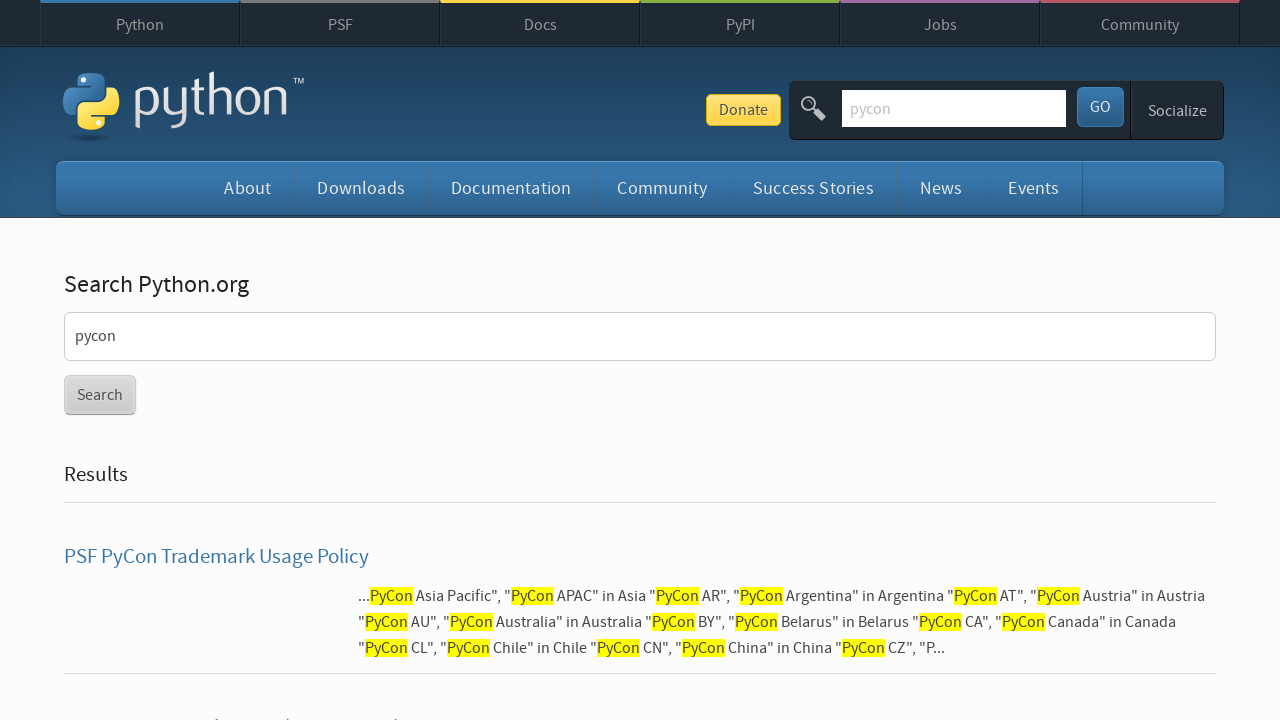

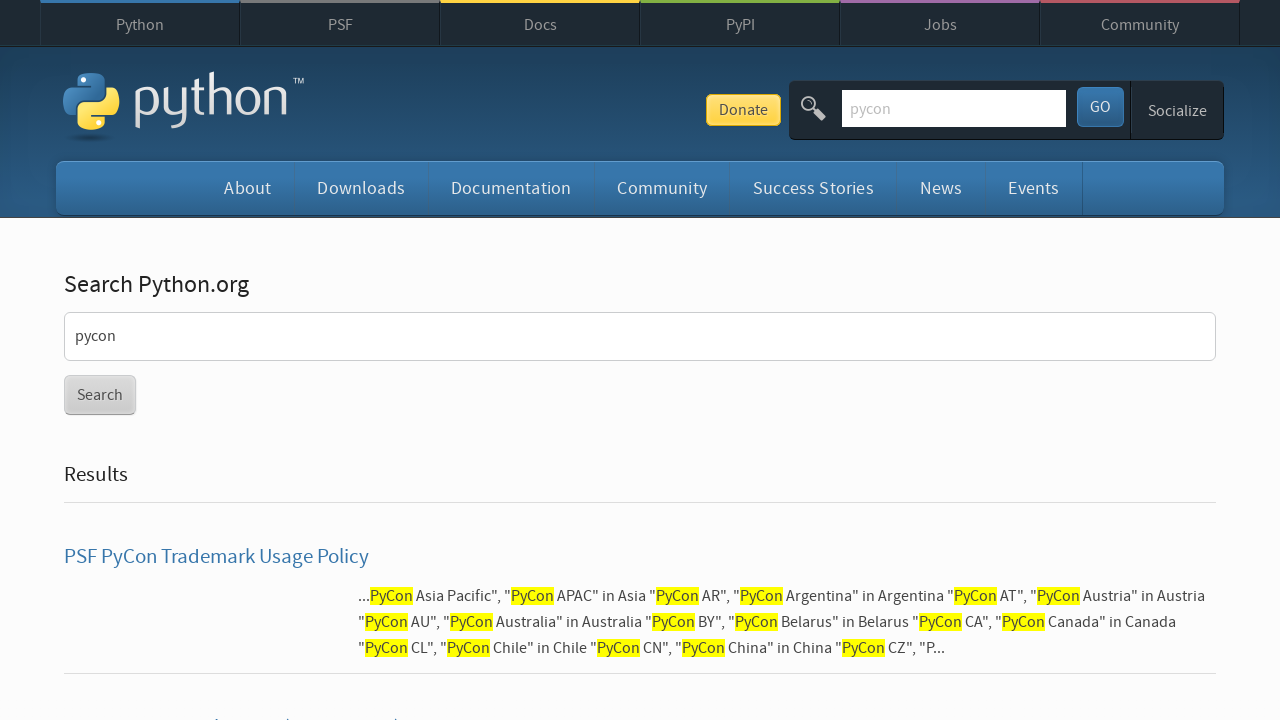